Tests browser back navigation by opening a page, clicking a link, then navigating back to verify the URL changes correctly

Starting URL: https://kristinek.github.io/site/examples/actions

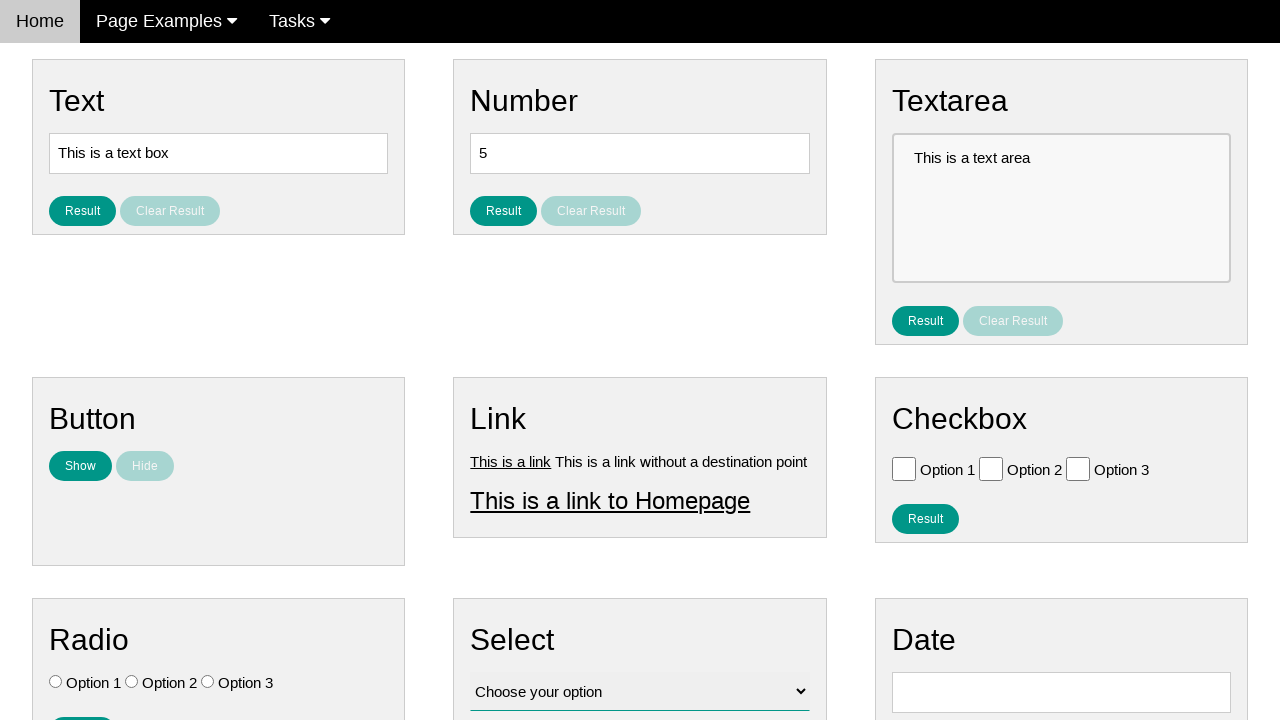

Navigated to PO examples page at https://kristinek.github.io/site/examples/po
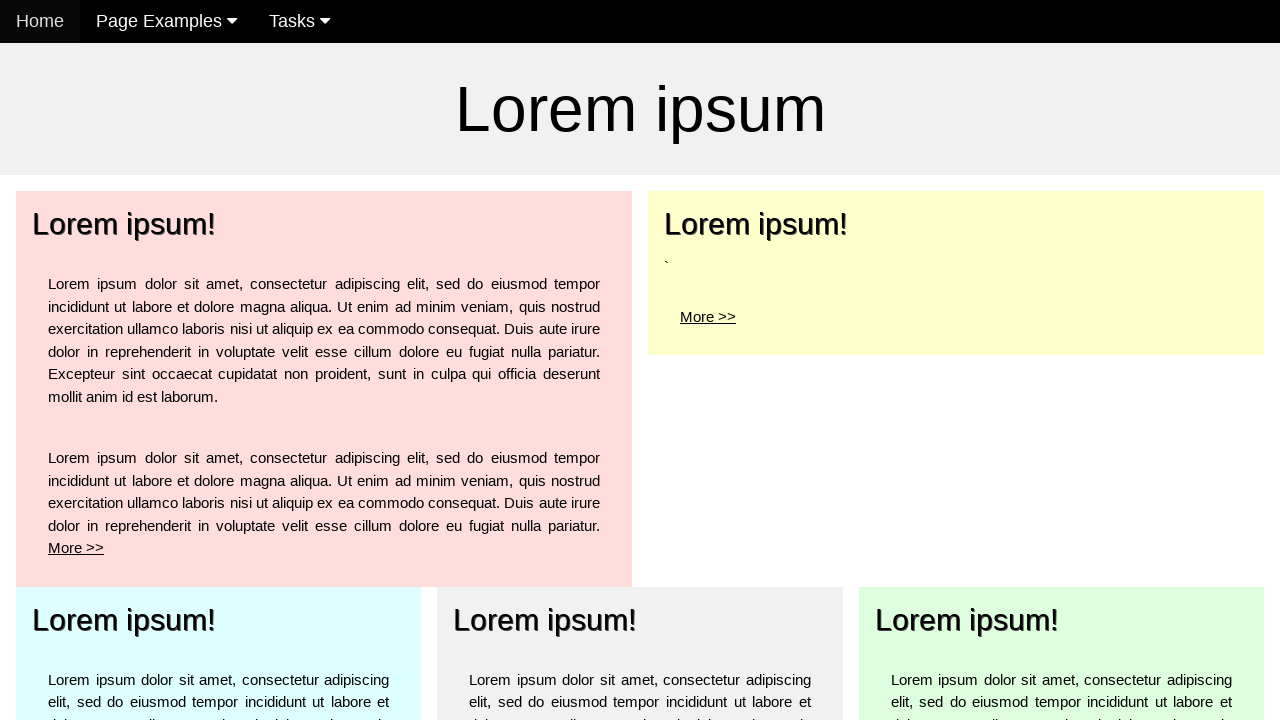

Clicked 'More' link in pale red section at (76, 548) on xpath=//*[contains(@class,'w3-pale-red')]//a[contains(text(),'More')]
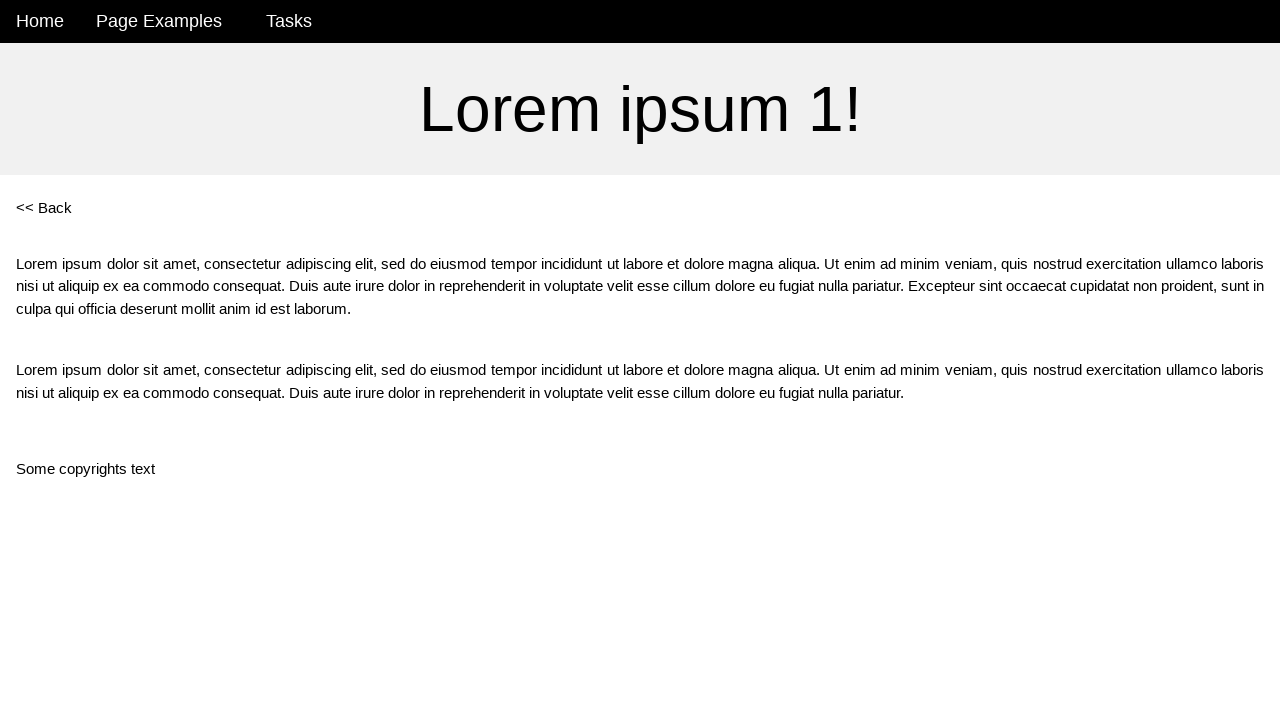

Navigation to po1 page completed, URL verified
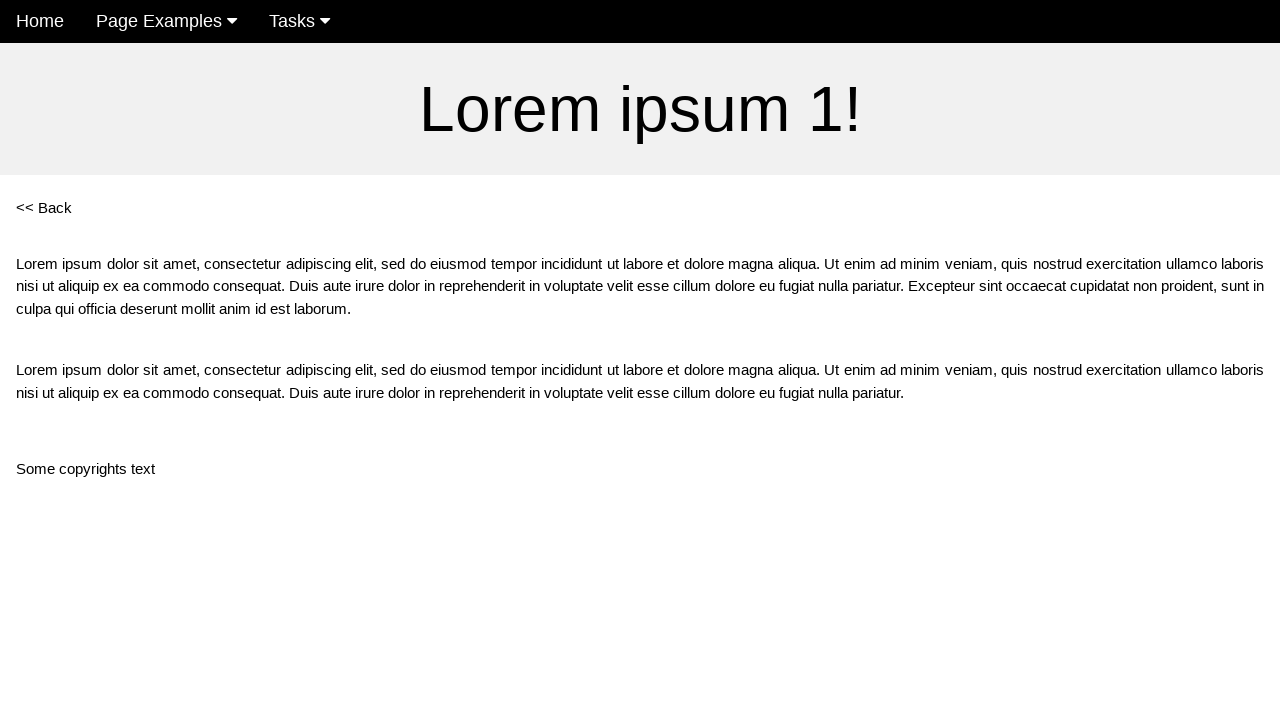

Navigated back using browser back button
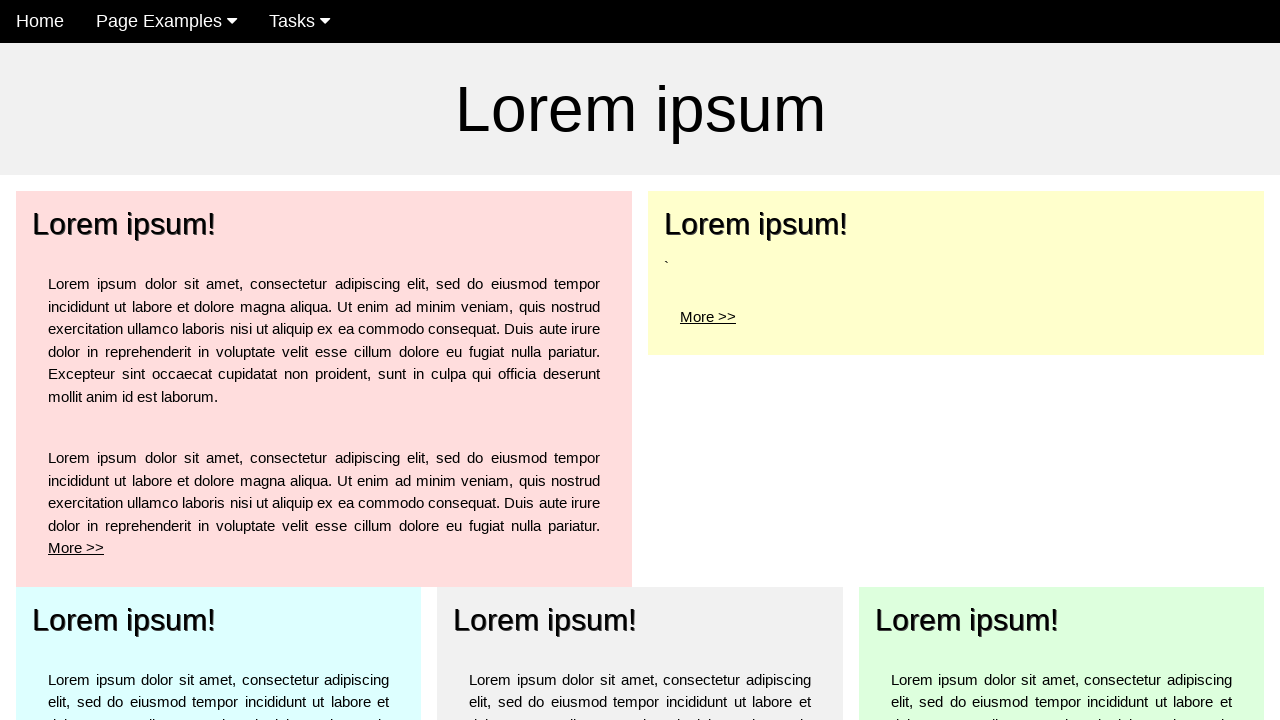

Navigation back to original PO page completed, URL verified
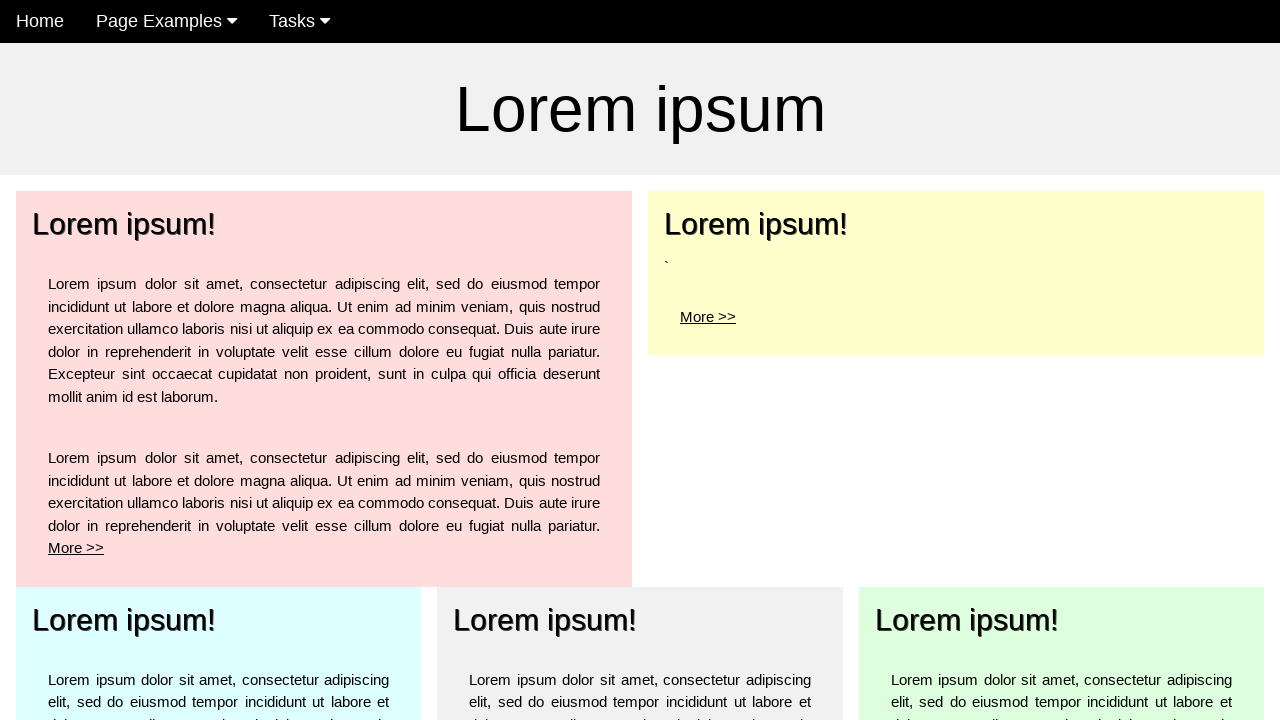

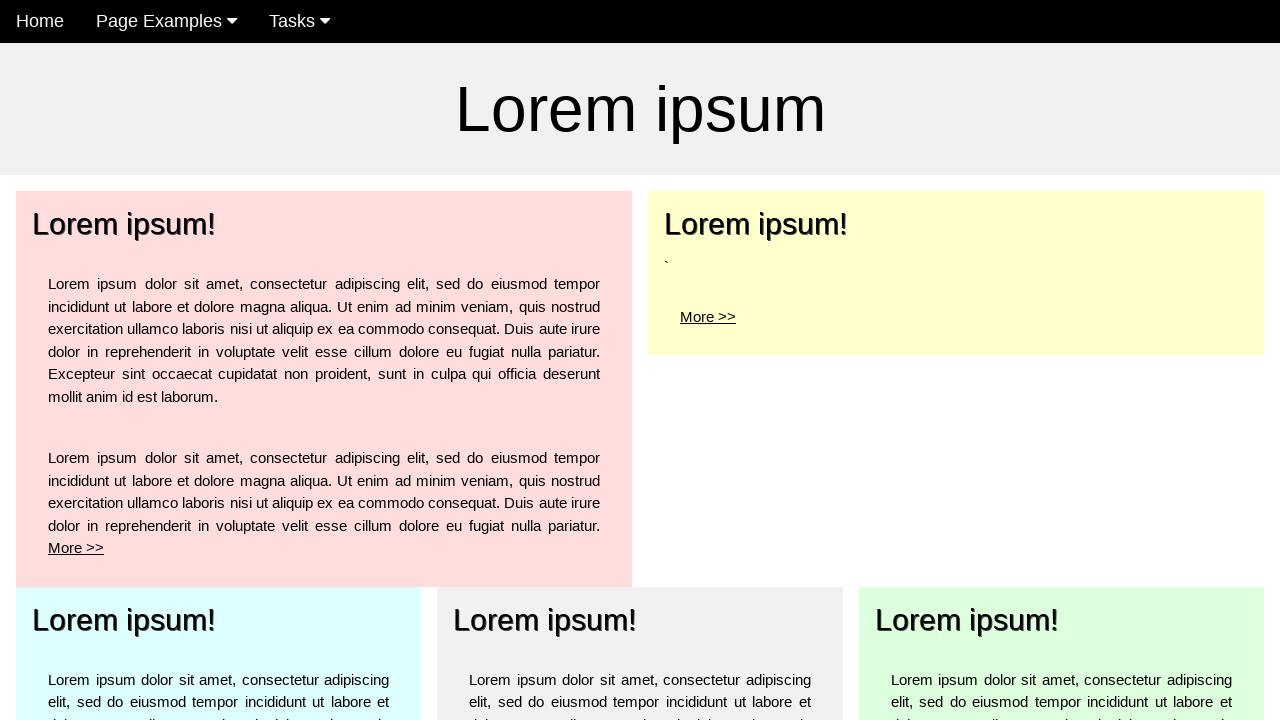